Tests selecting random non-consecutive items by holding Control key and clicking individual items

Starting URL: https://automationfc.github.io/jquery-selectable/

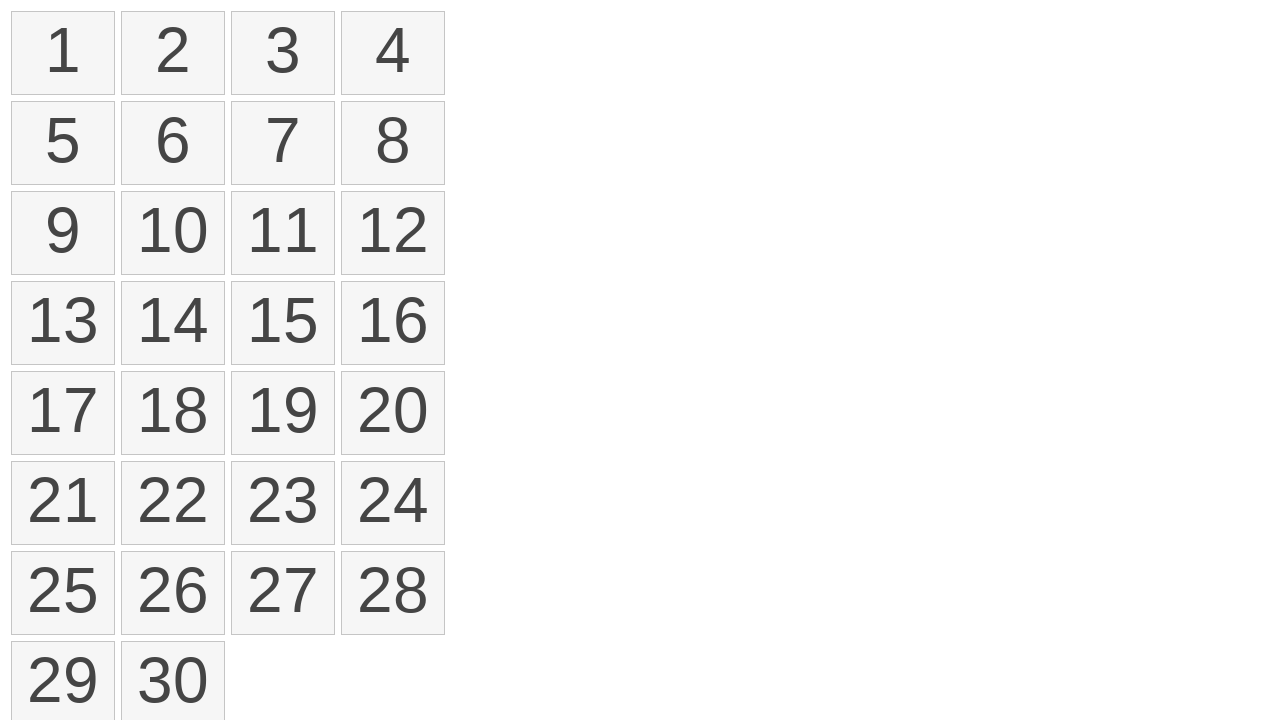

Retrieved all selectable list items
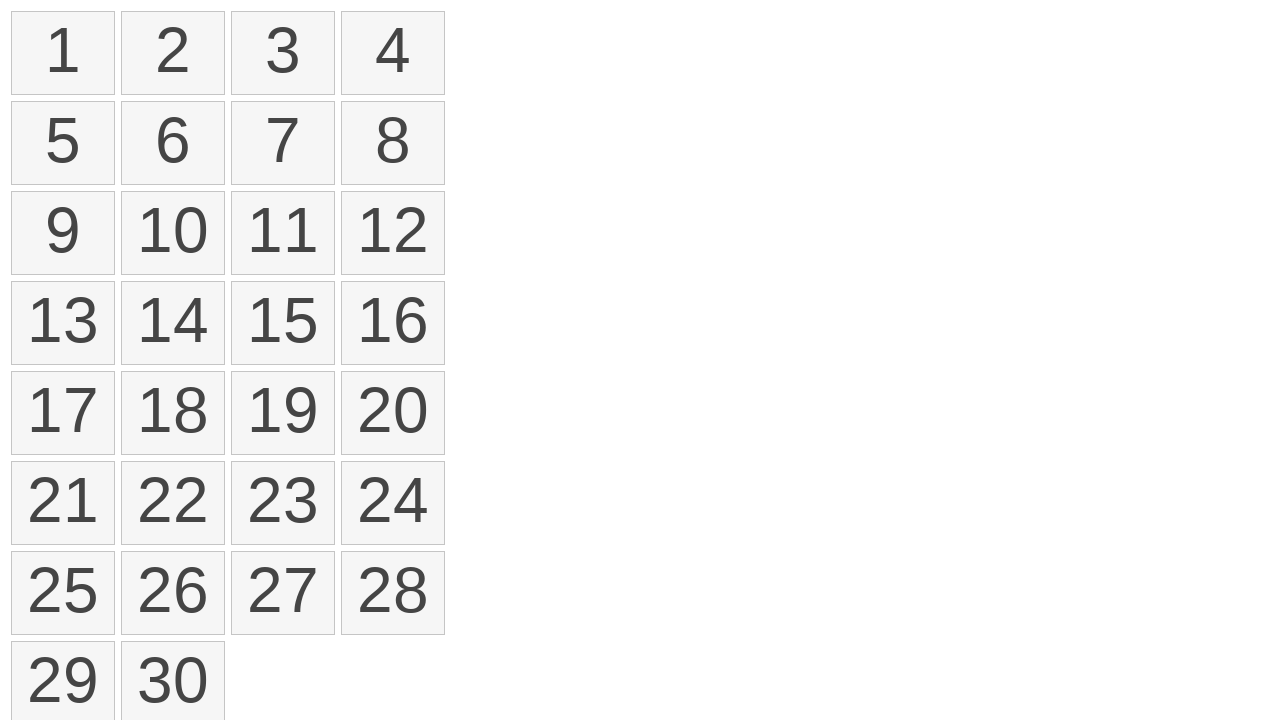

Pressed and held Control key
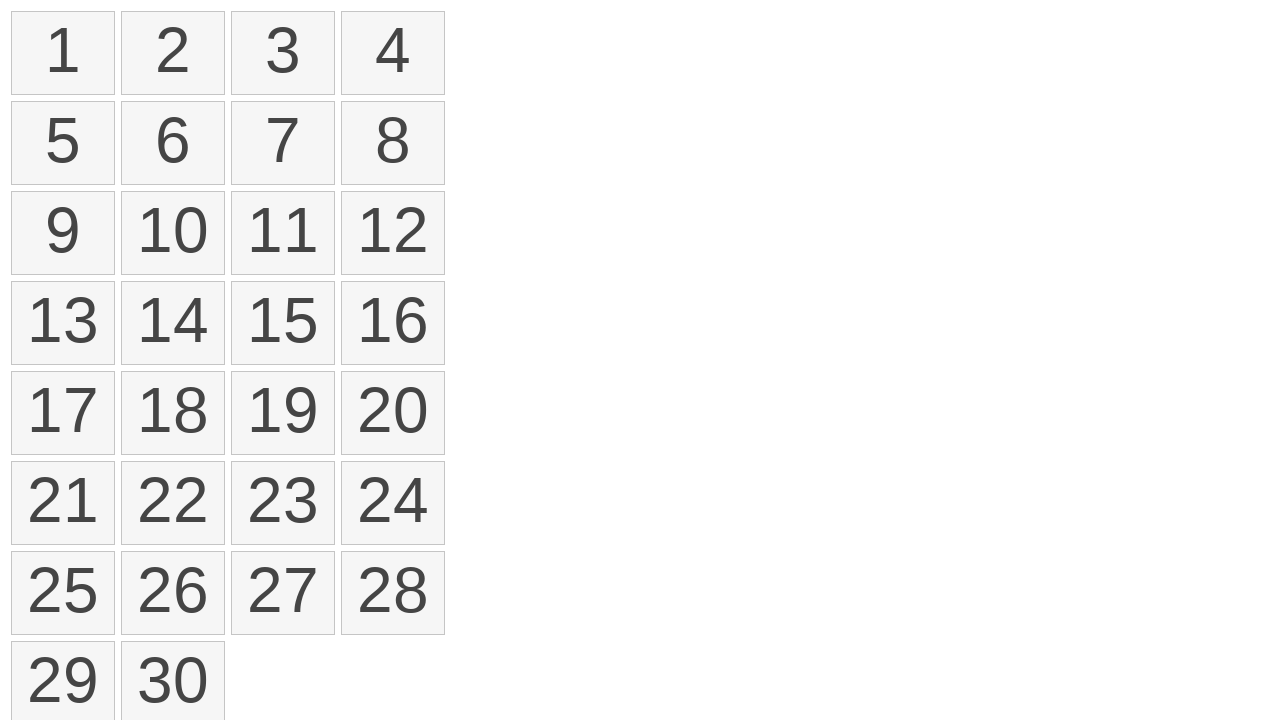

Clicked first item (index 0) while holding Control at (63, 53) on li.ui-state-default >> nth=0
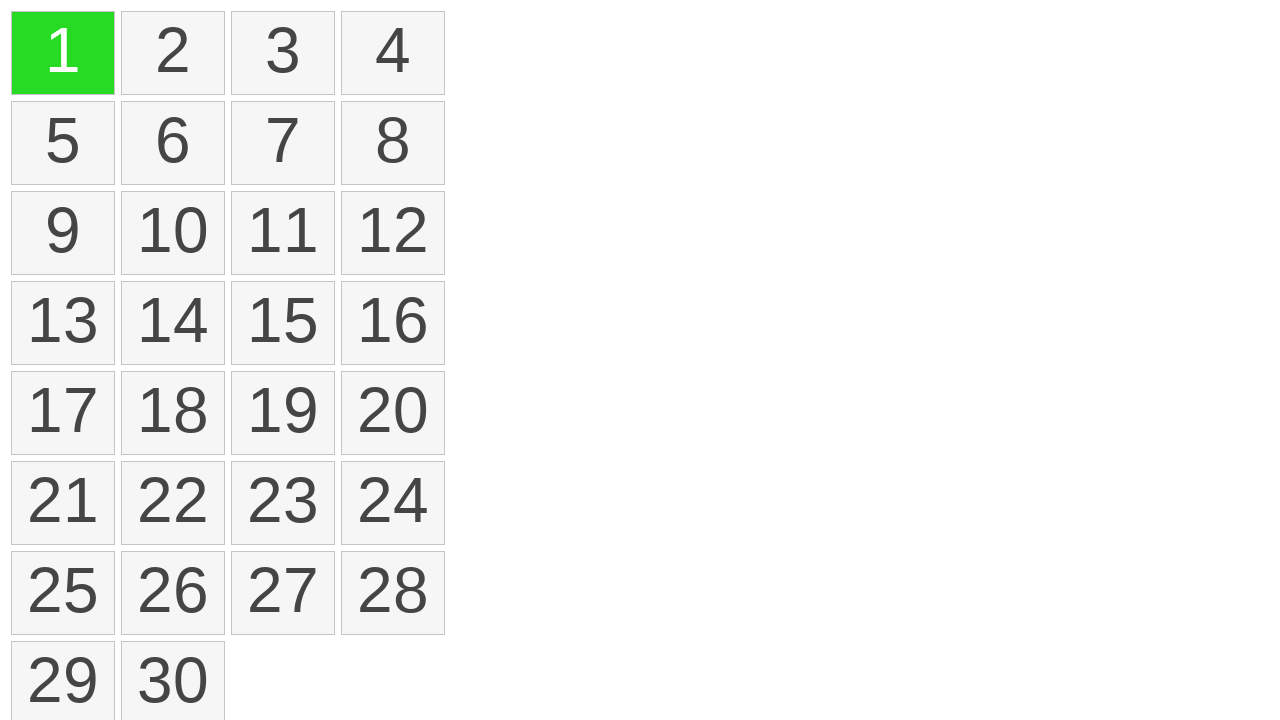

Clicked third item (index 2) while holding Control at (283, 53) on li.ui-state-default >> nth=2
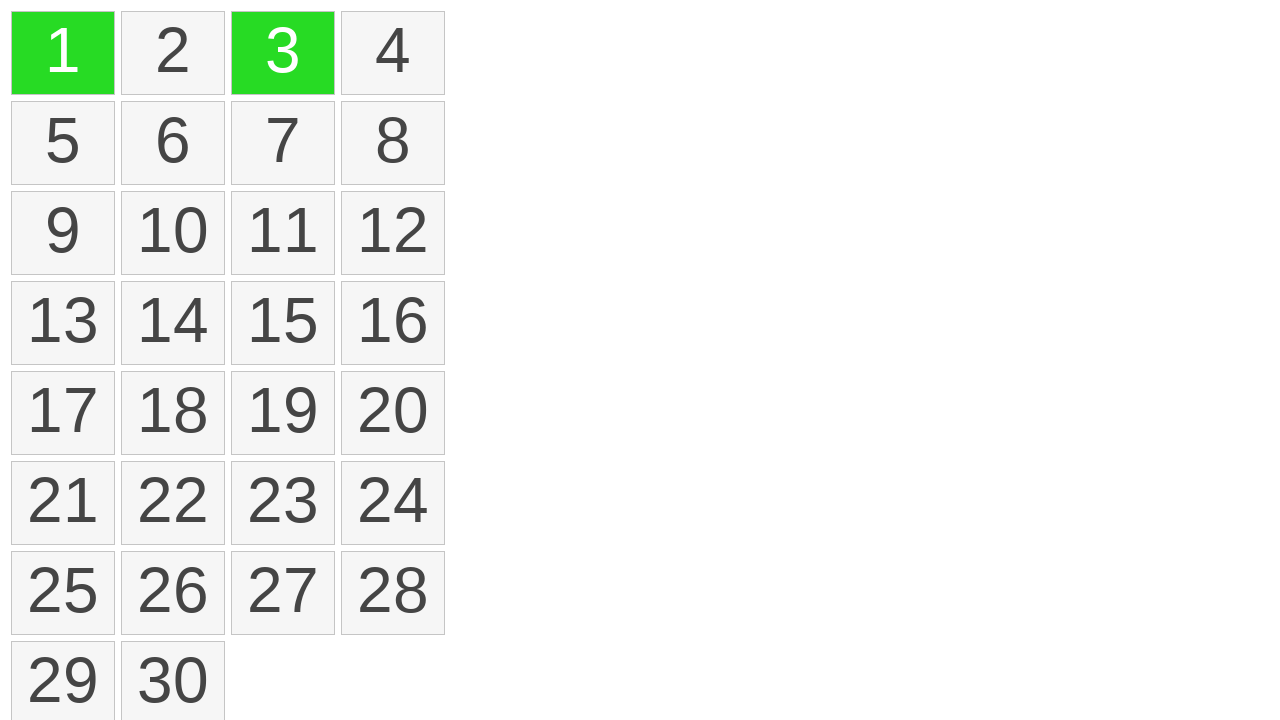

Clicked sixth item (index 5) while holding Control at (173, 143) on li.ui-state-default >> nth=5
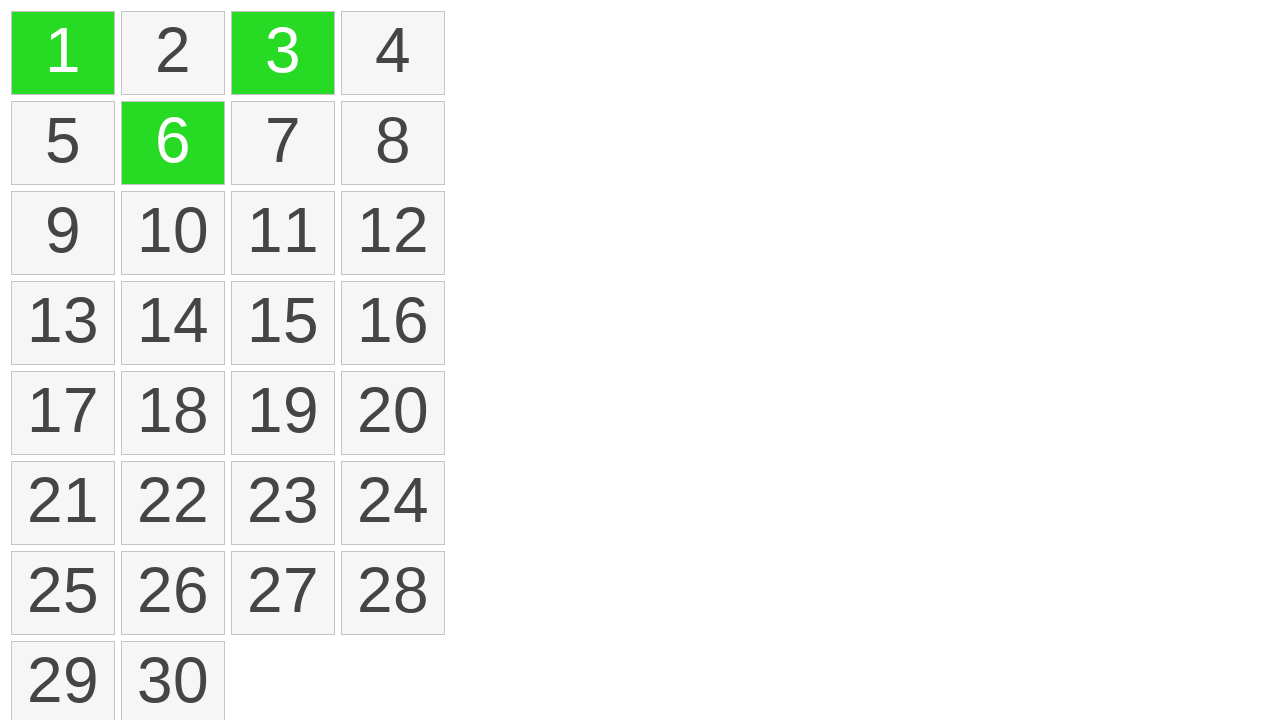

Clicked eleventh item (index 10) while holding Control at (283, 233) on li.ui-state-default >> nth=10
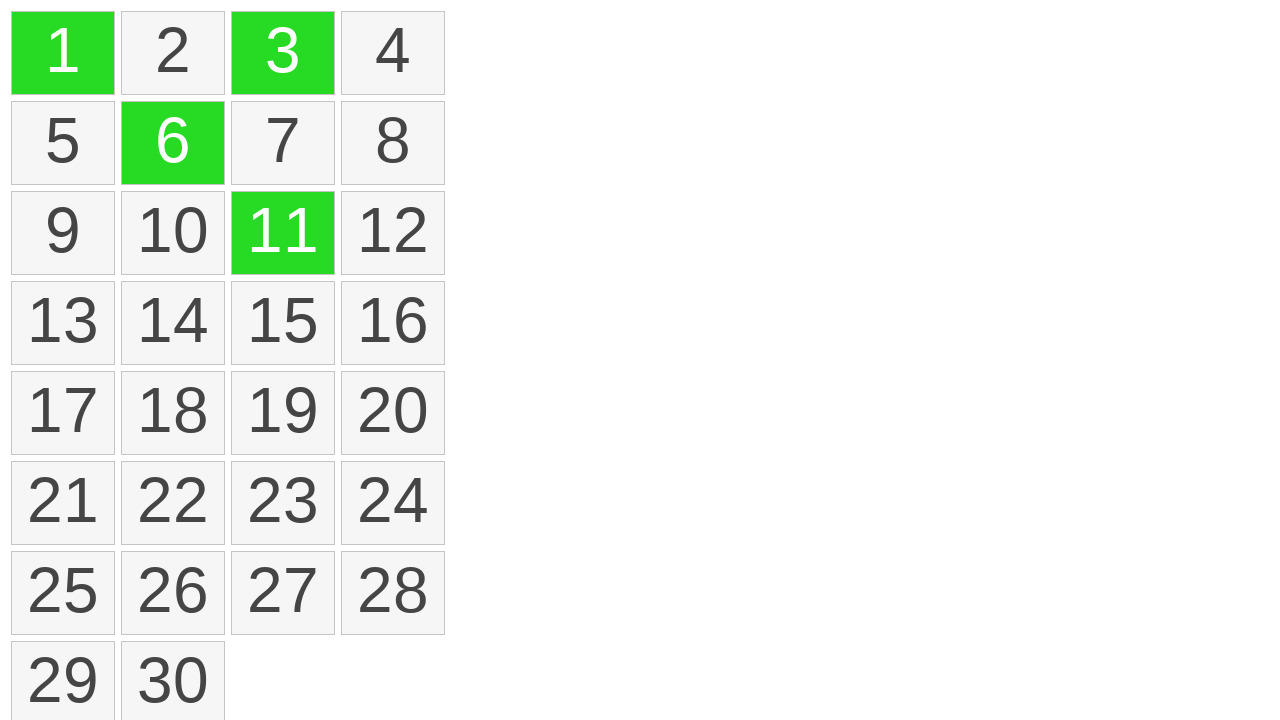

Released Control key
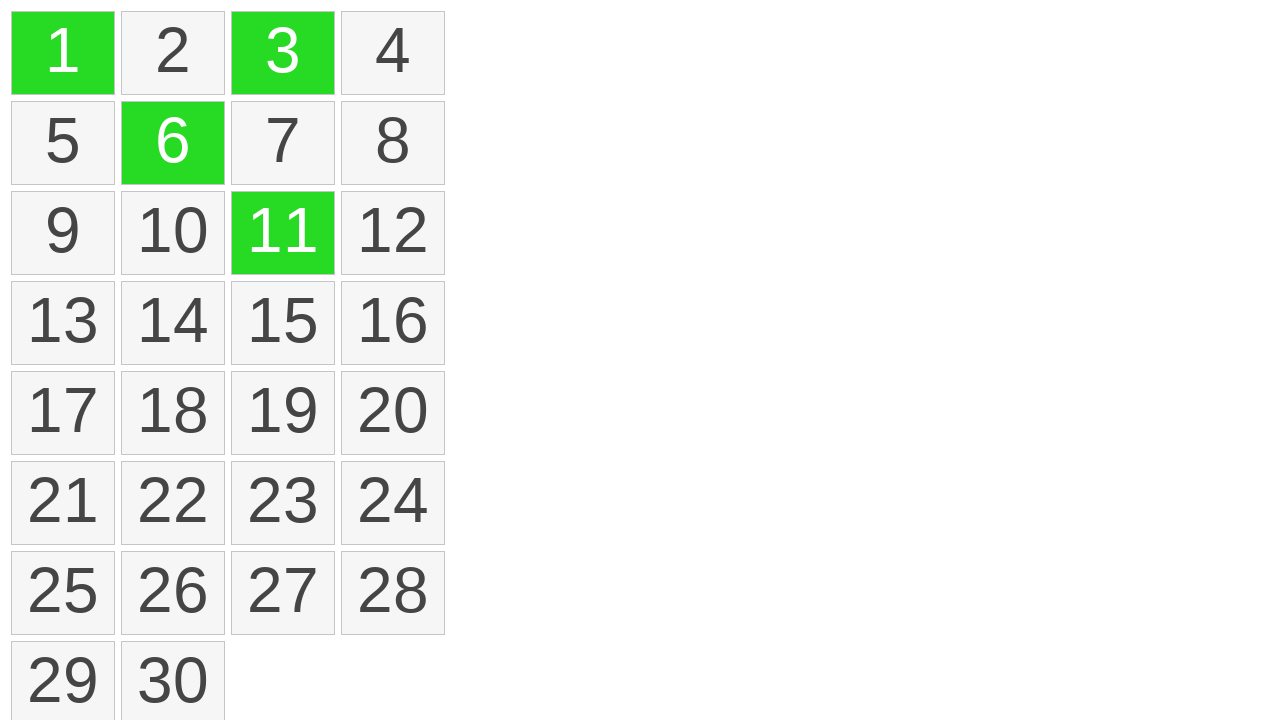

Retrieved all selected items to verify selection
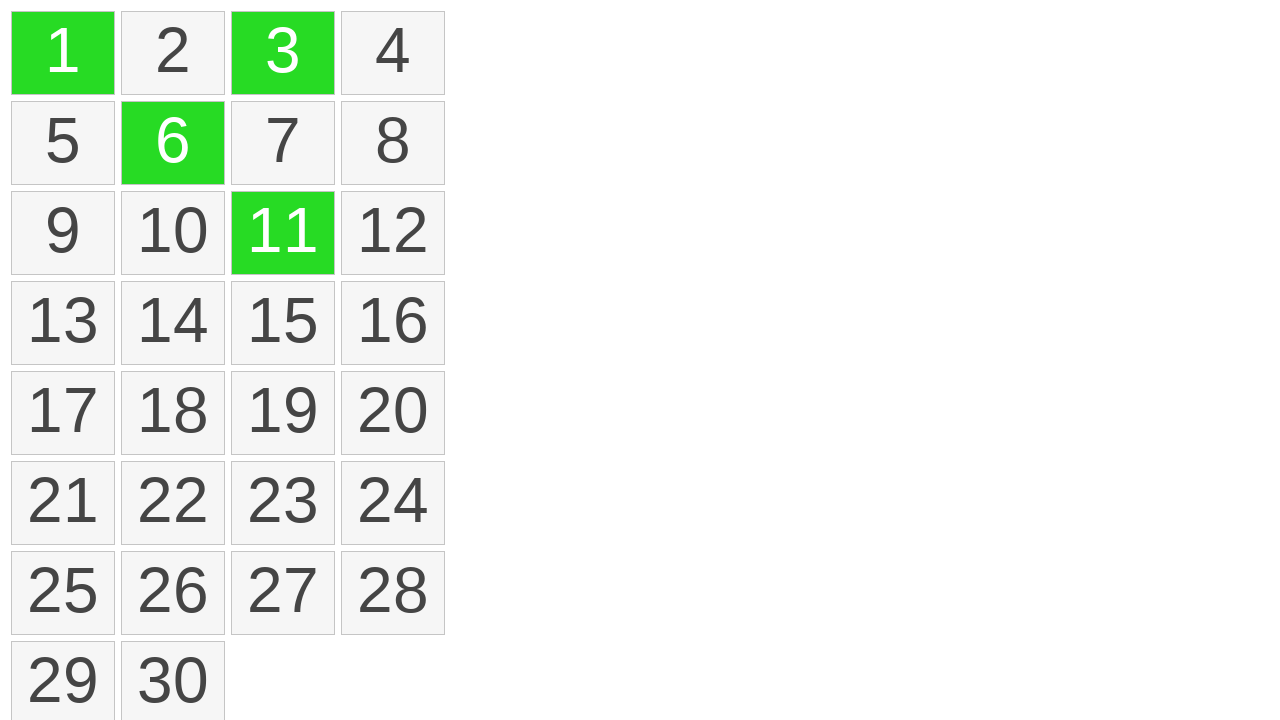

Verified that exactly 4 items are selected
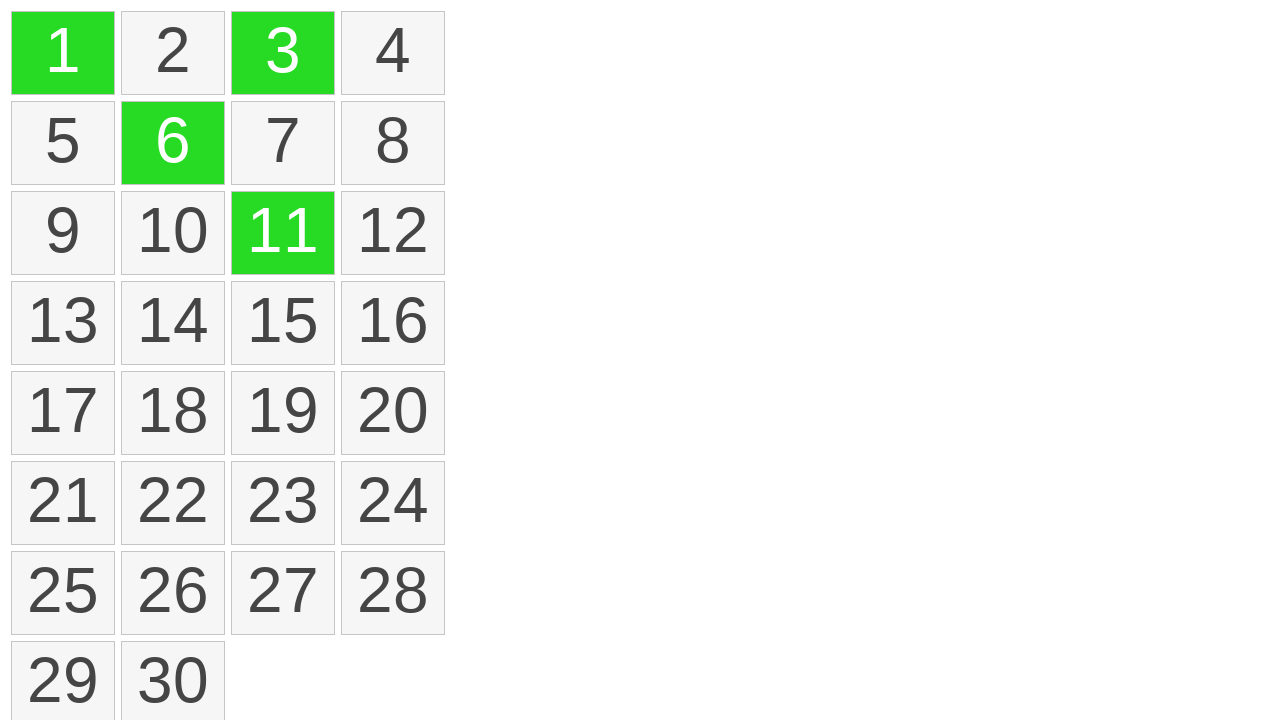

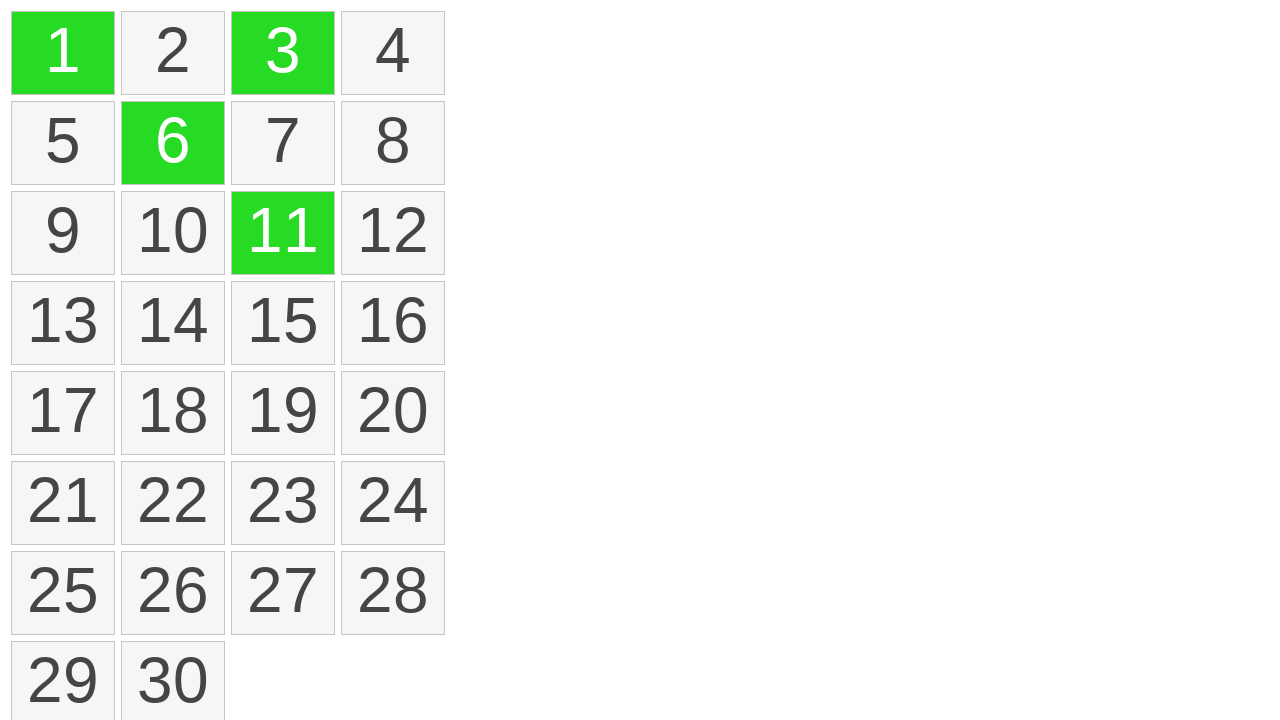